Verifies that the gender radio button is present on the form

Starting URL: https://demoqa.com/automation-practice-form

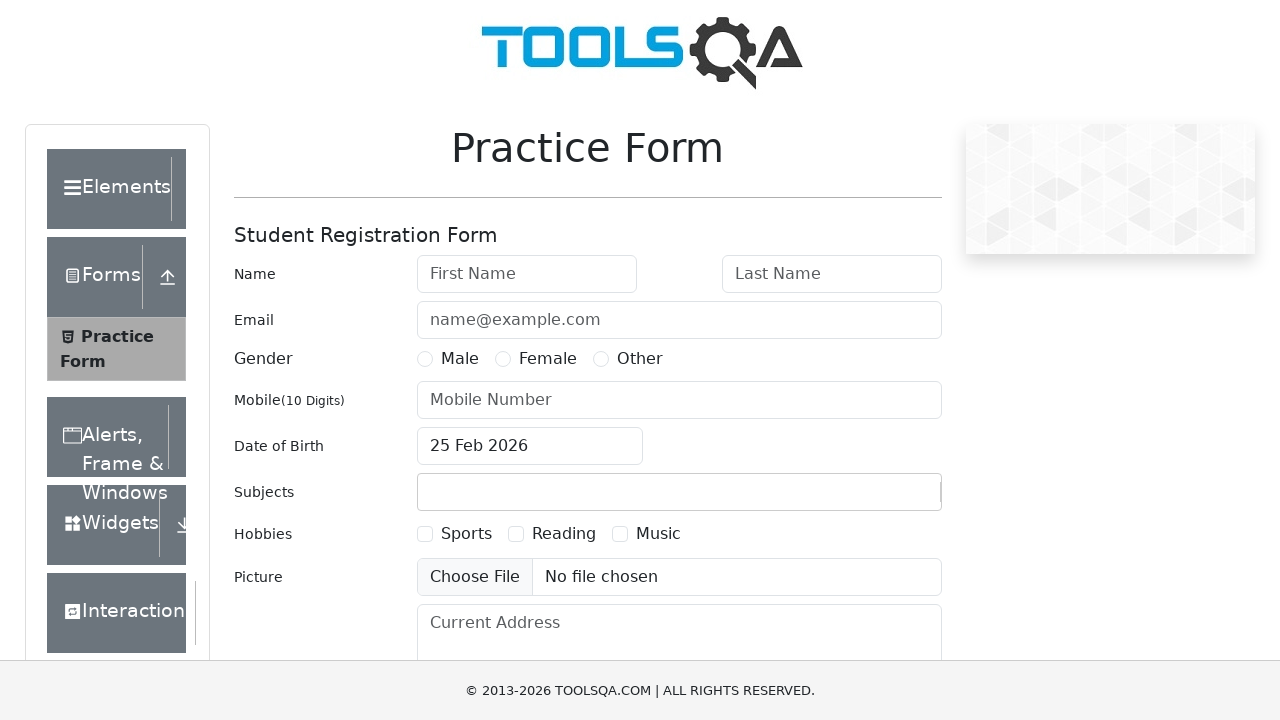

Navigated to automation practice form
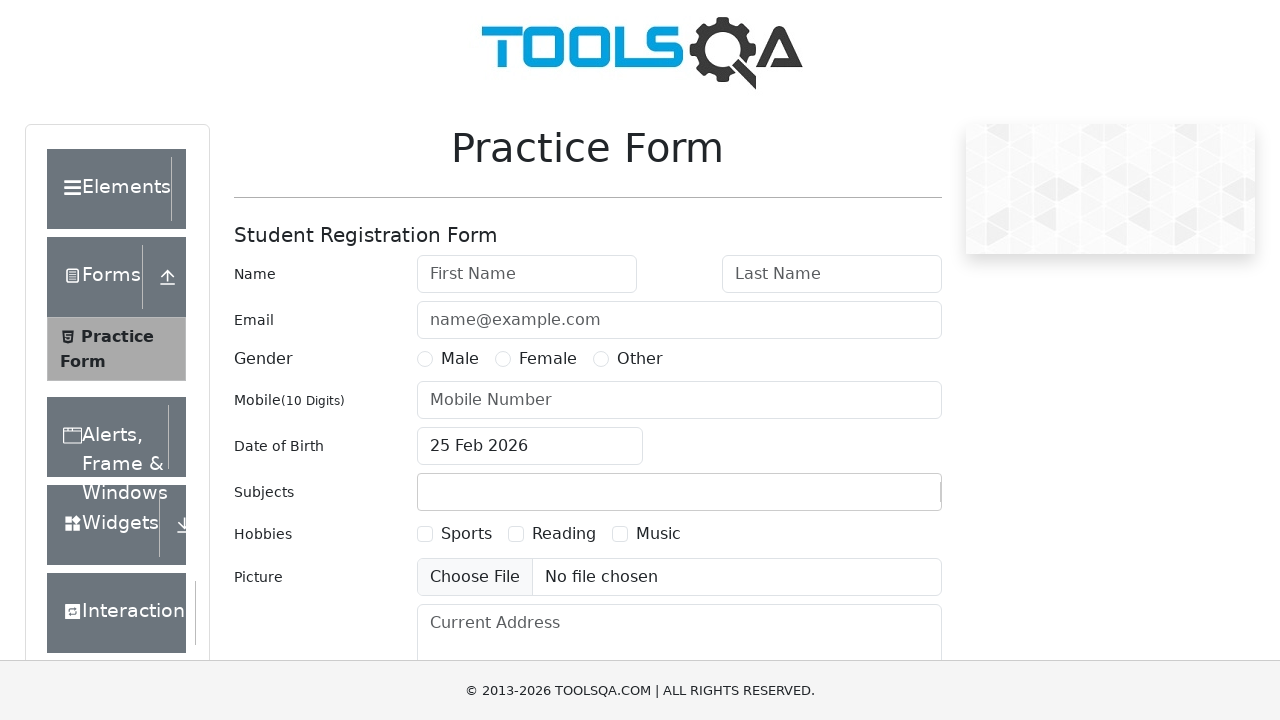

Located gender radio button element
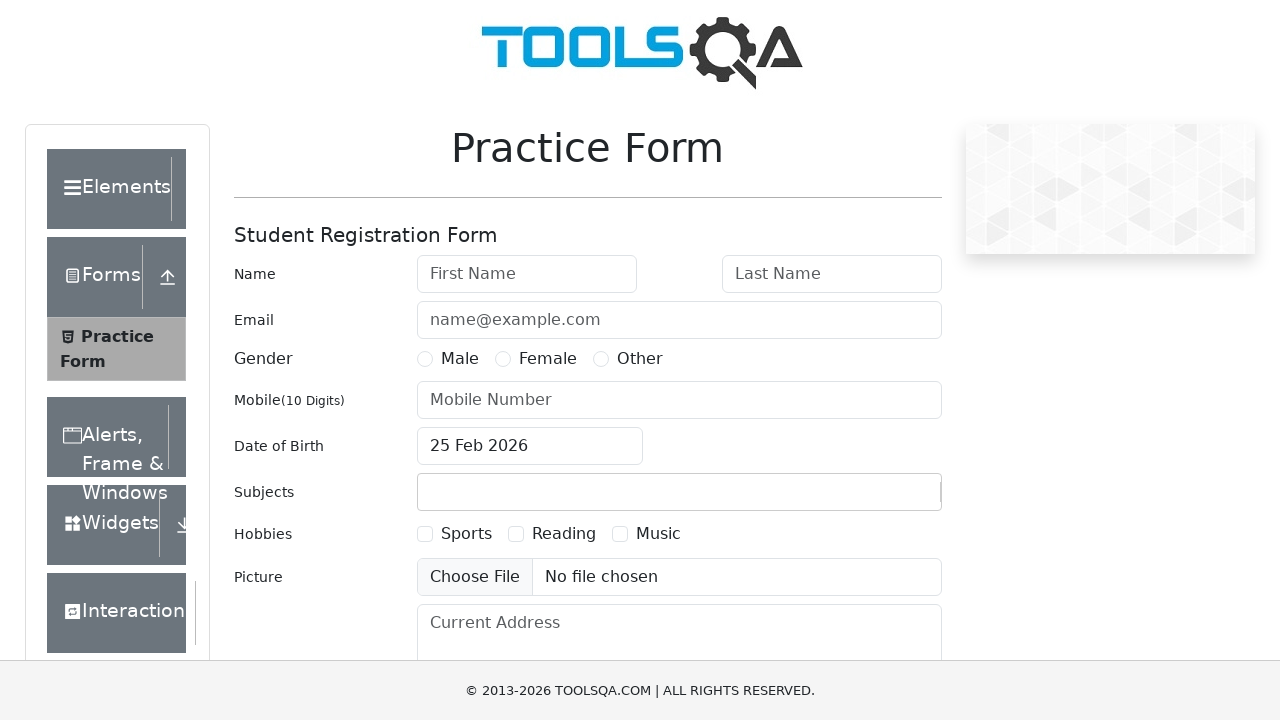

Verified that the gender radio button is present on the form
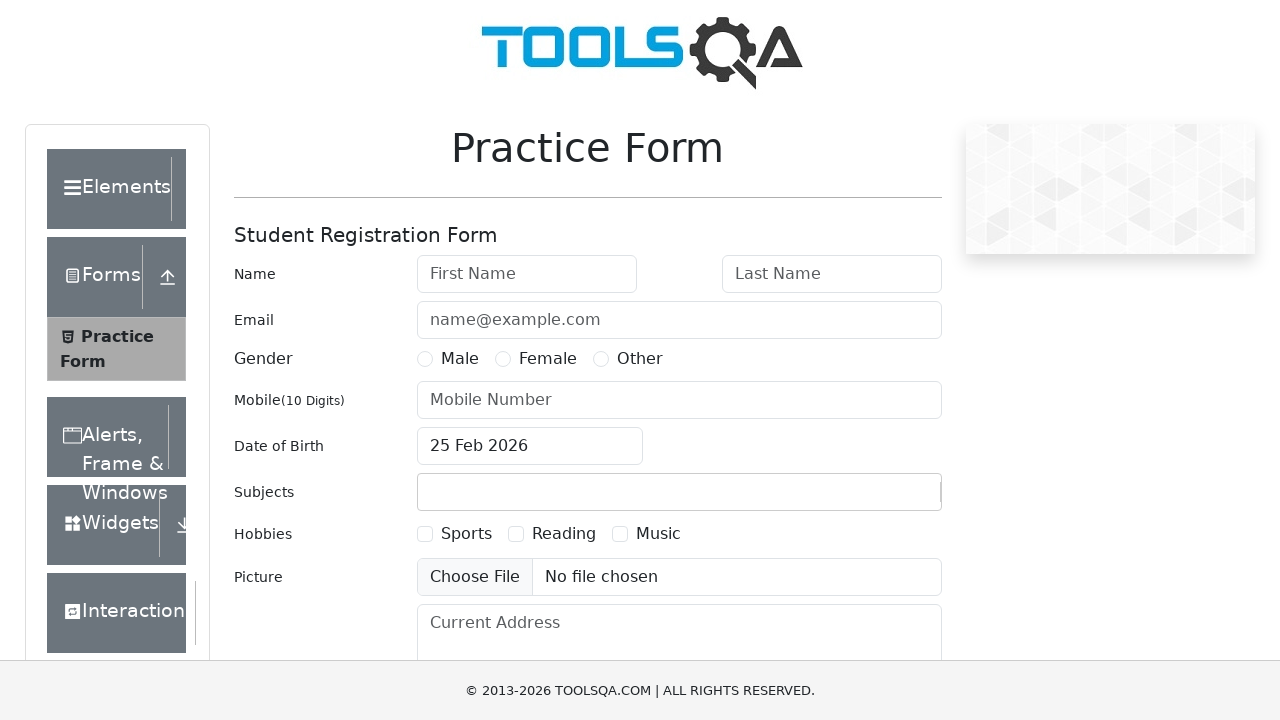

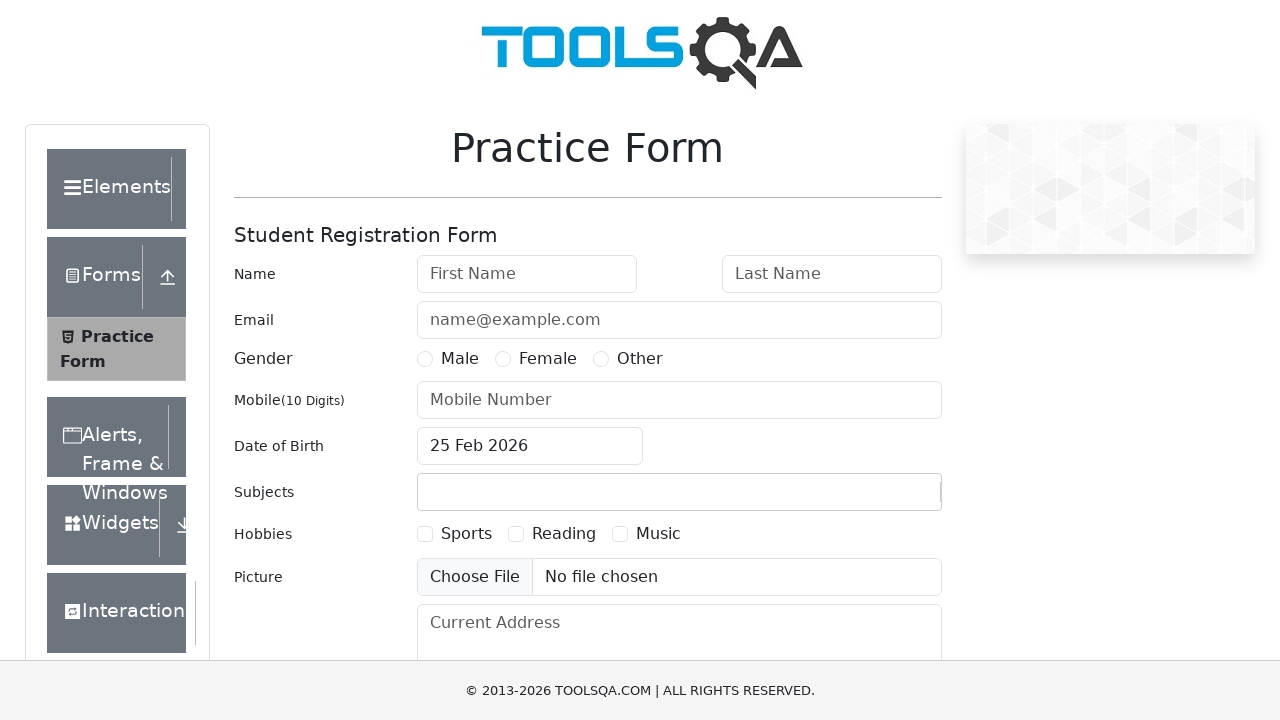